Clicks on an upload file button using Actions class to handle elements that require special interaction

Starting URL: http://omayo.blogspot.com/

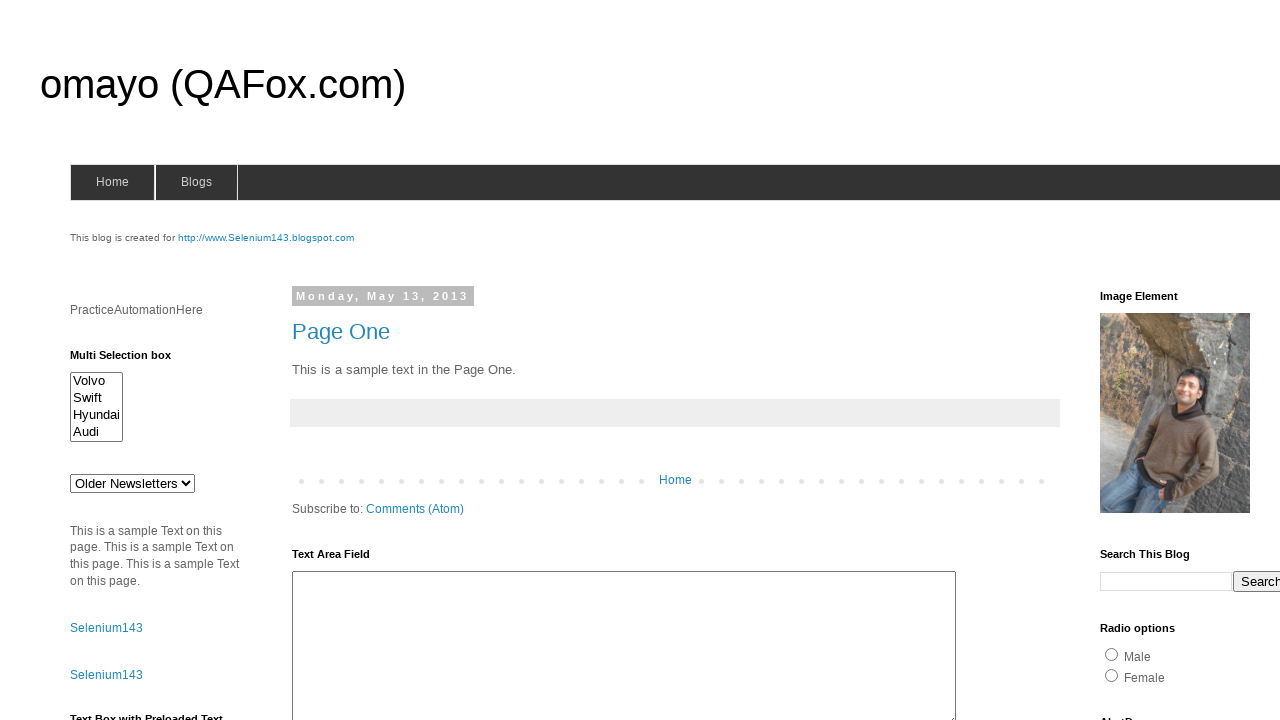

Clicked on upload file button using click method at (189, 361) on #uploadfile
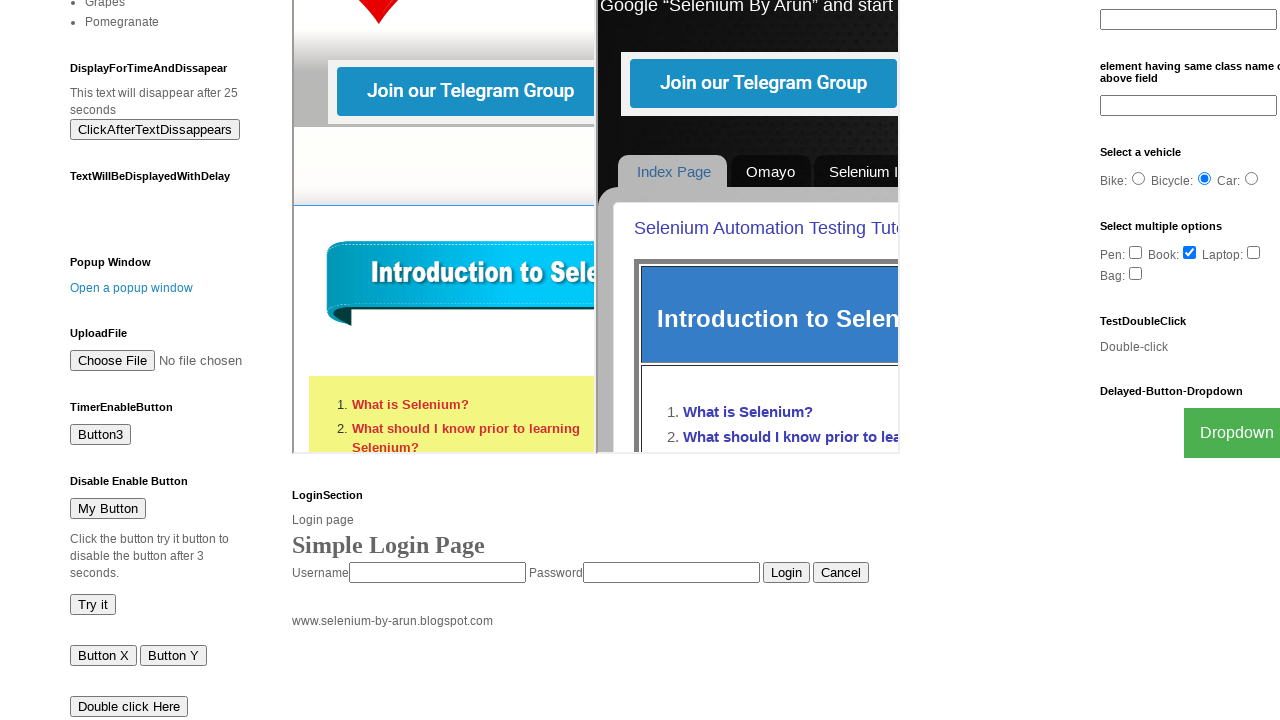

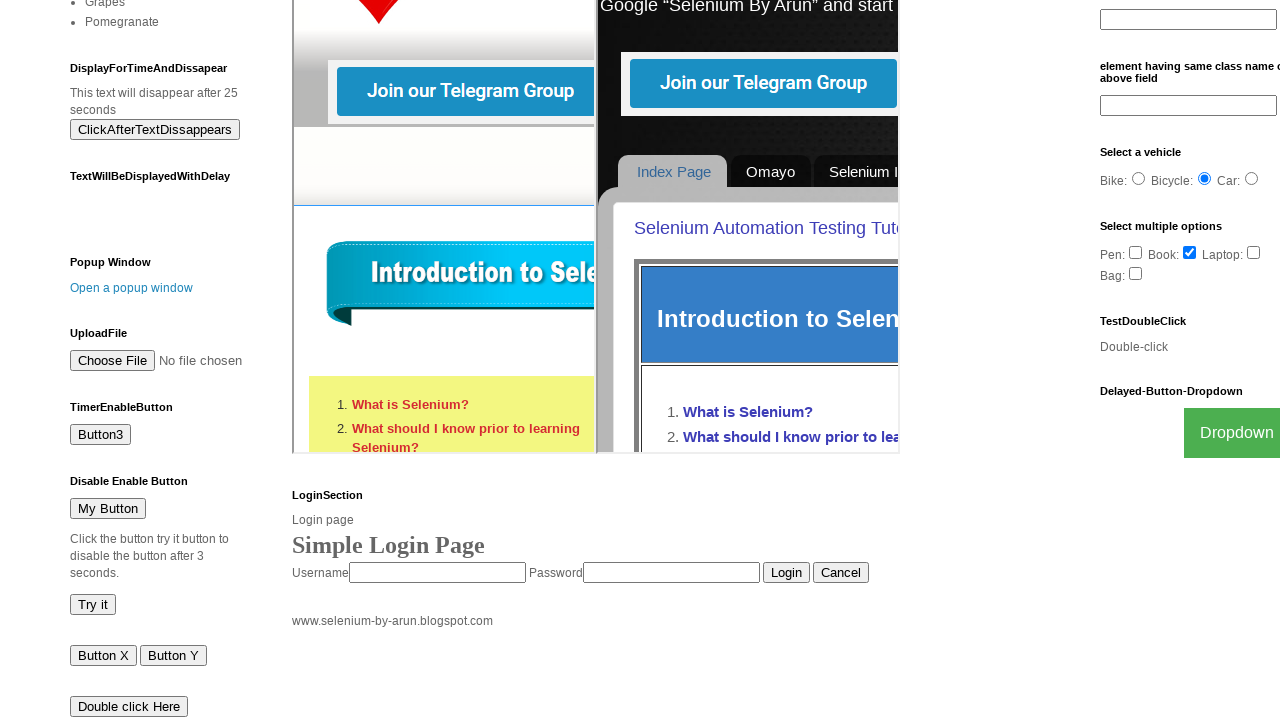